Tests drag and drop functionality on jQuery UI demo page by switching to an iframe, performing a drag and drop action, switching back to main content, and clicking an Accept link.

Starting URL: https://jqueryui.com/droppable/

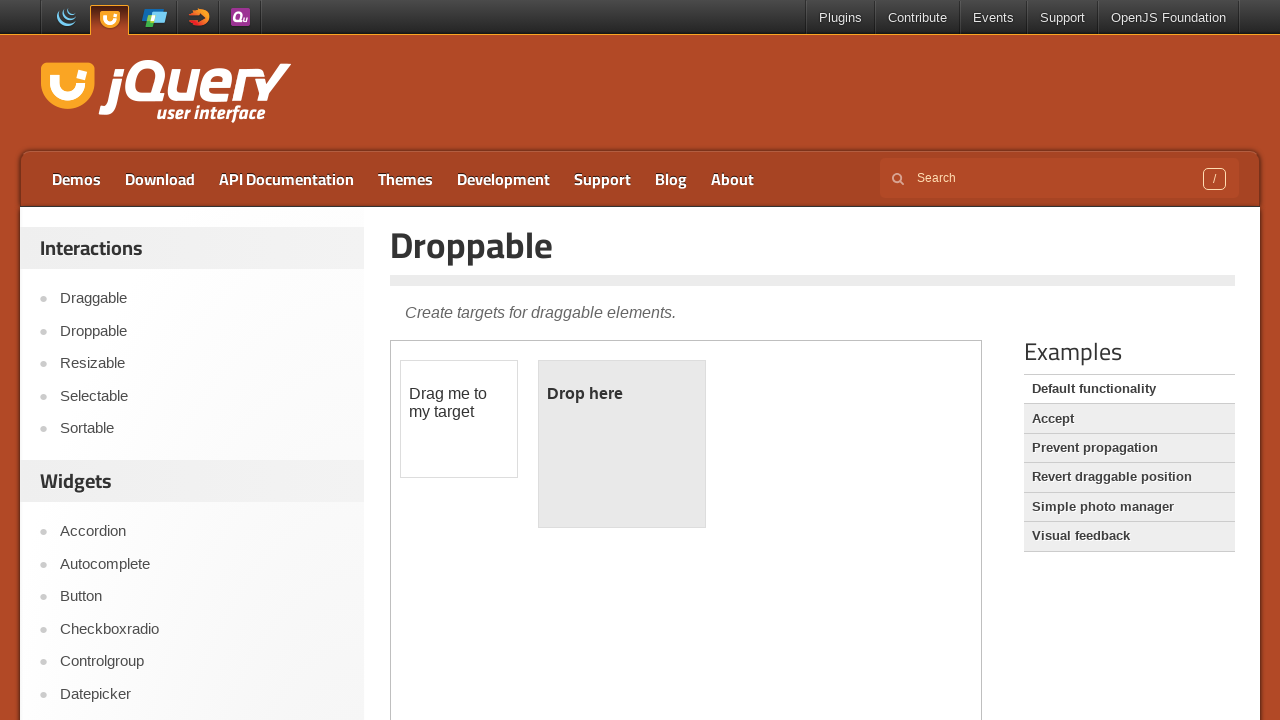

Located iframe containing drag and drop demo
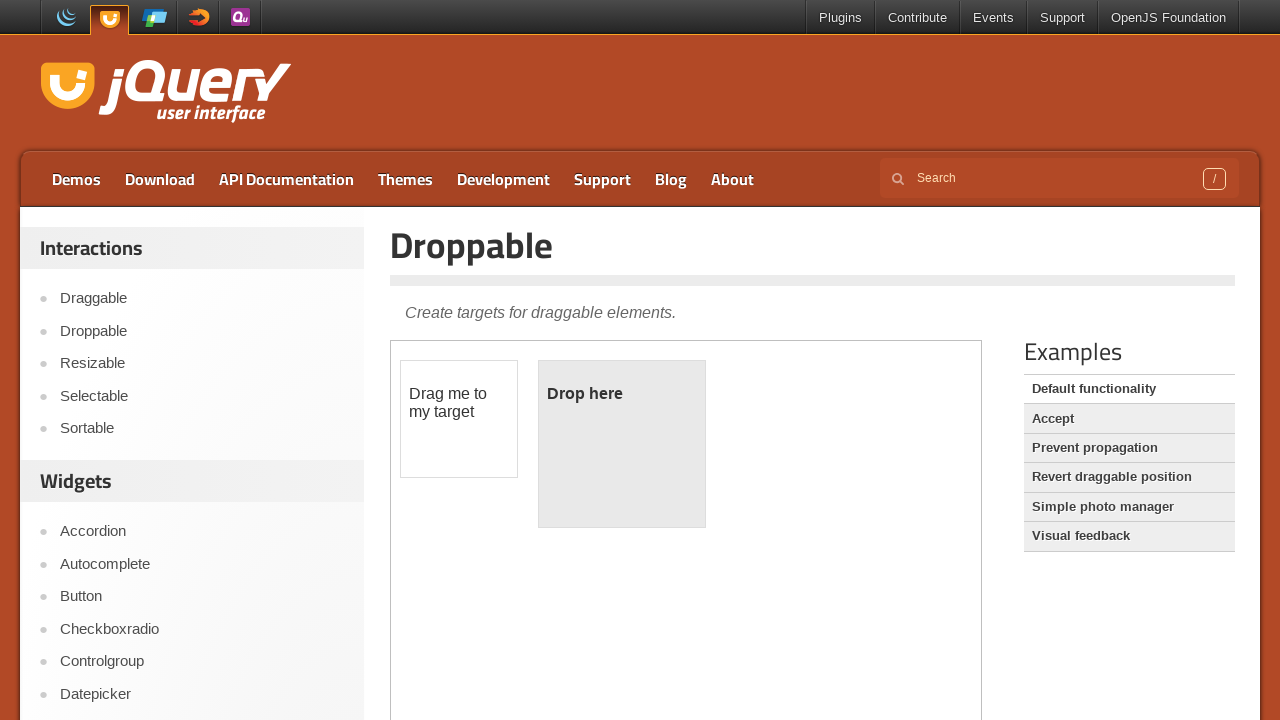

Located draggable element within iframe
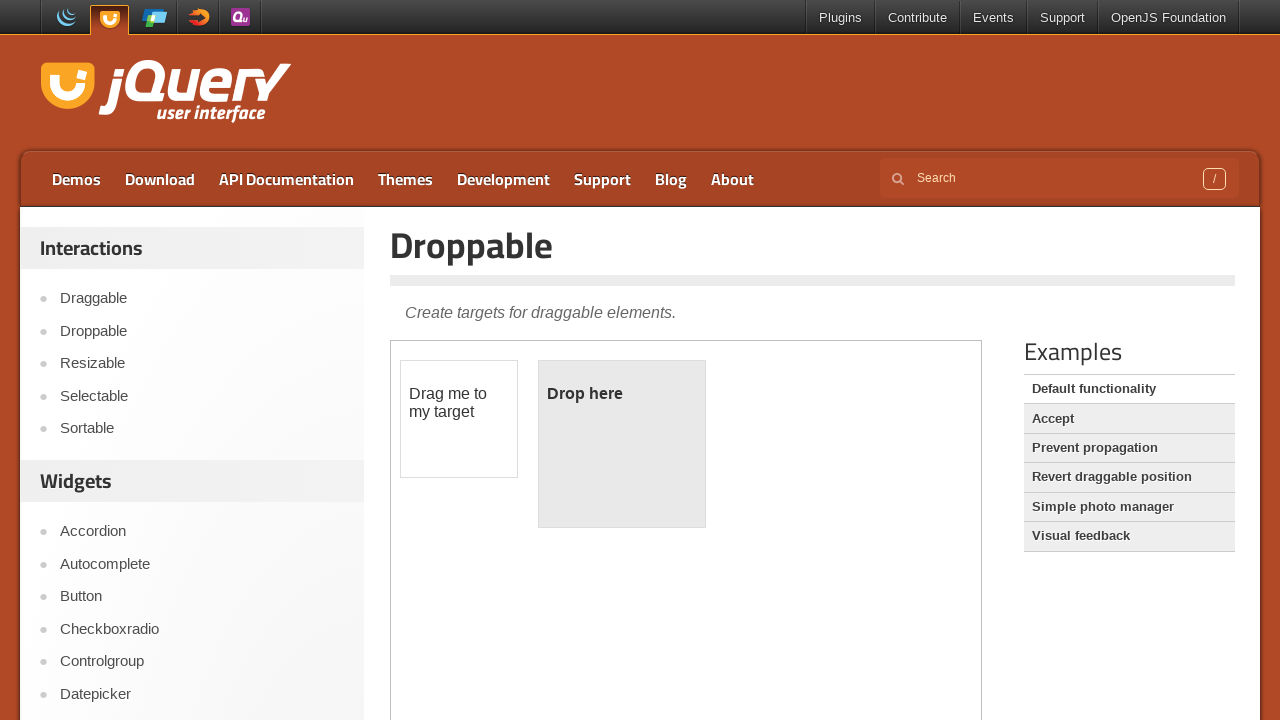

Located droppable element within iframe
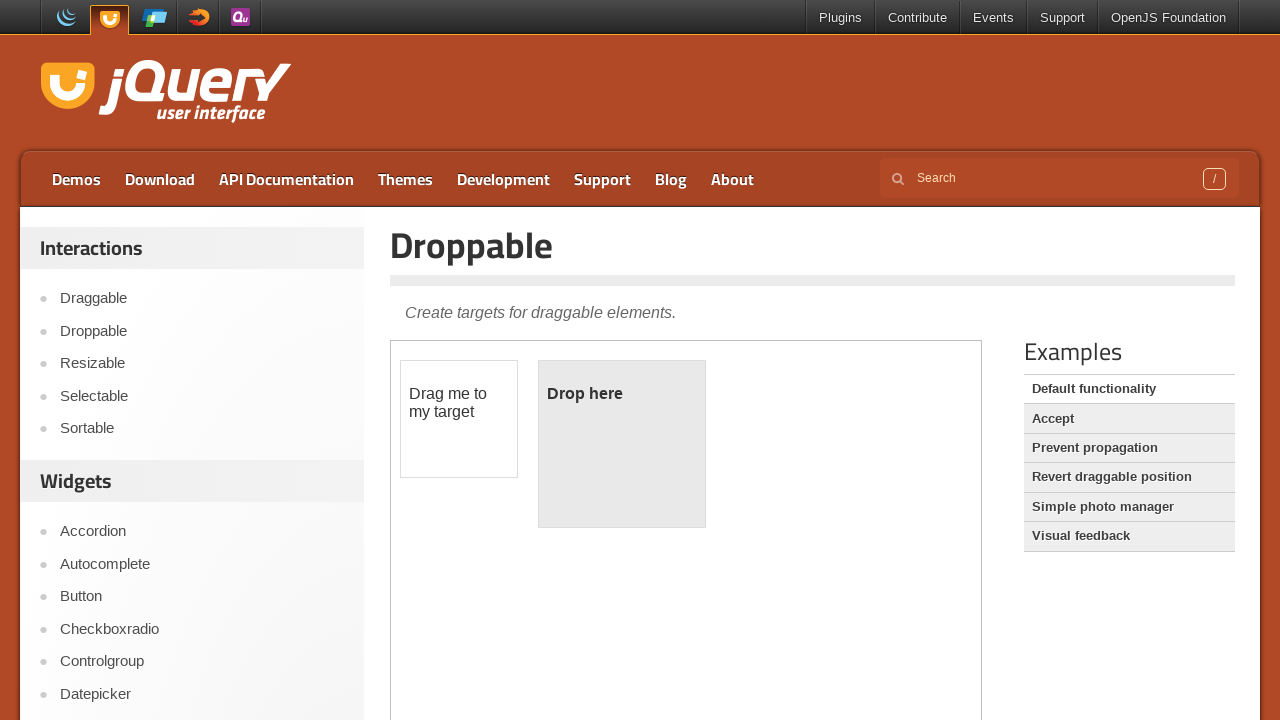

Dragged draggable element to droppable element at (622, 444)
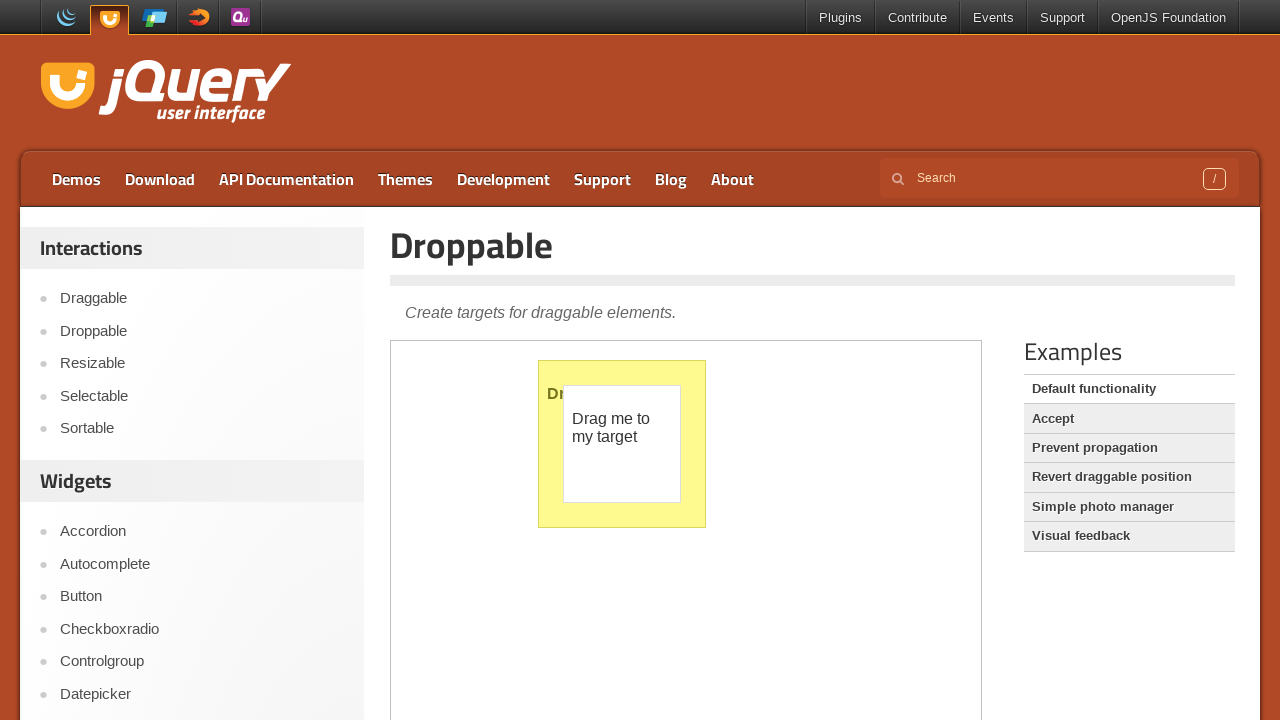

Clicked Accept link on main page at (1129, 419) on a:text('Accept')
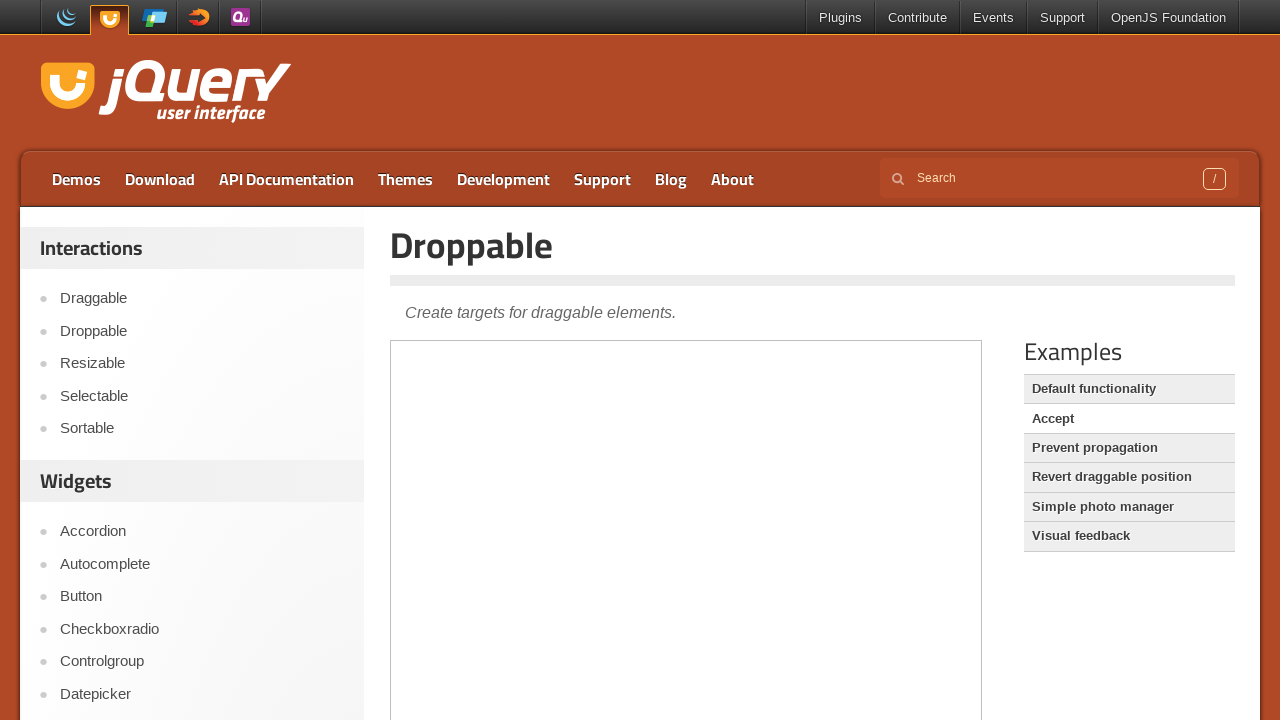

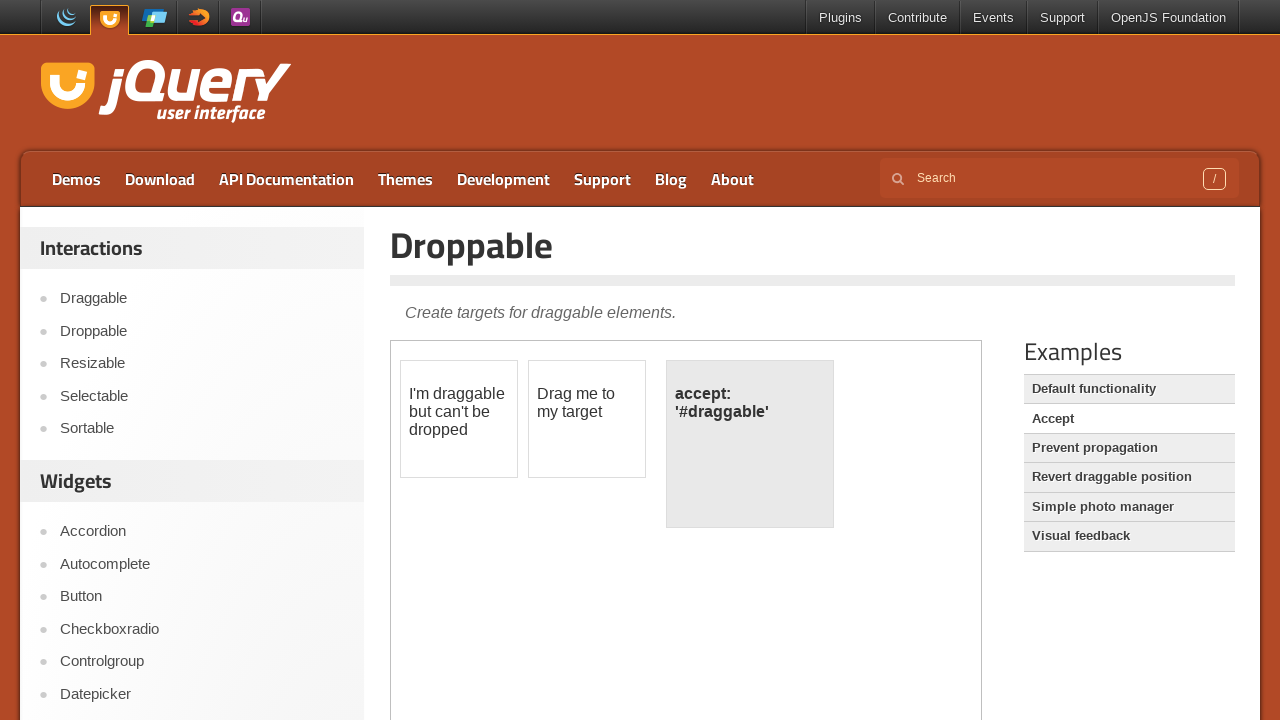